Tests that the Todo app's #main and #footer sections are hidden when the list is empty, and become visible after adding a todo item

Starting URL: https://todo-app.serenity-js.org/

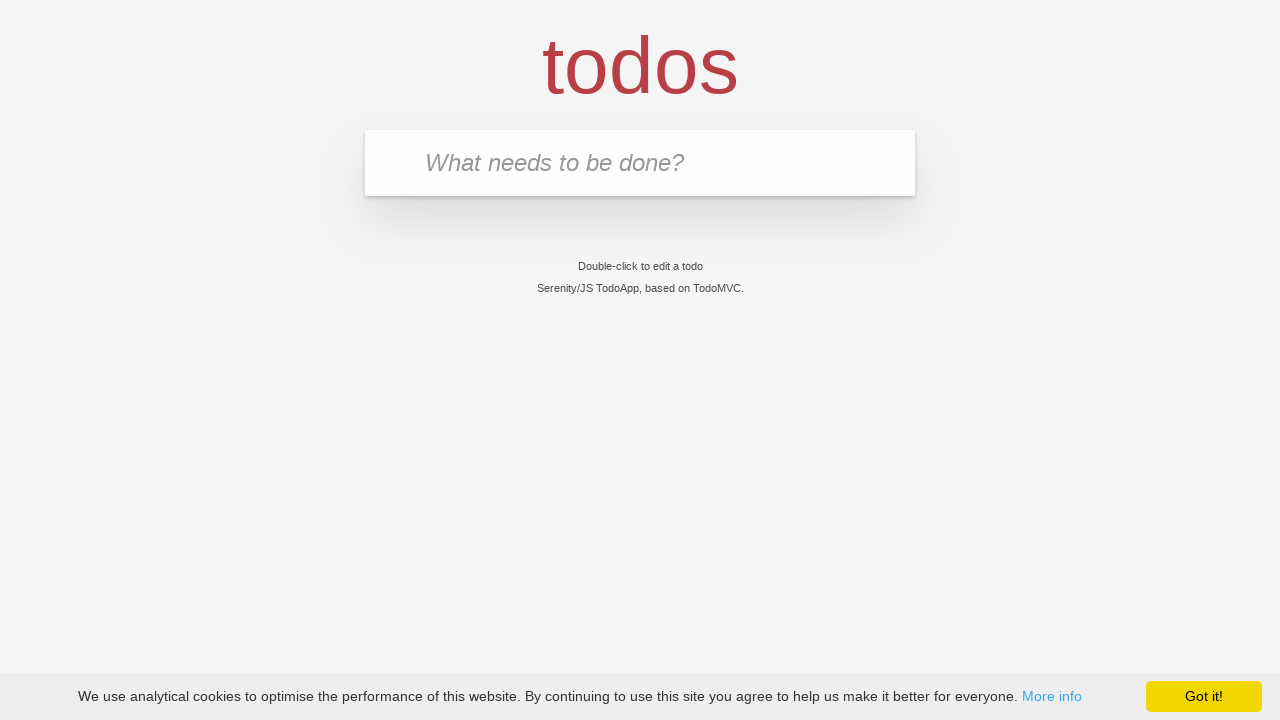

Verified page title is 'Serenity/JS TodoApp'
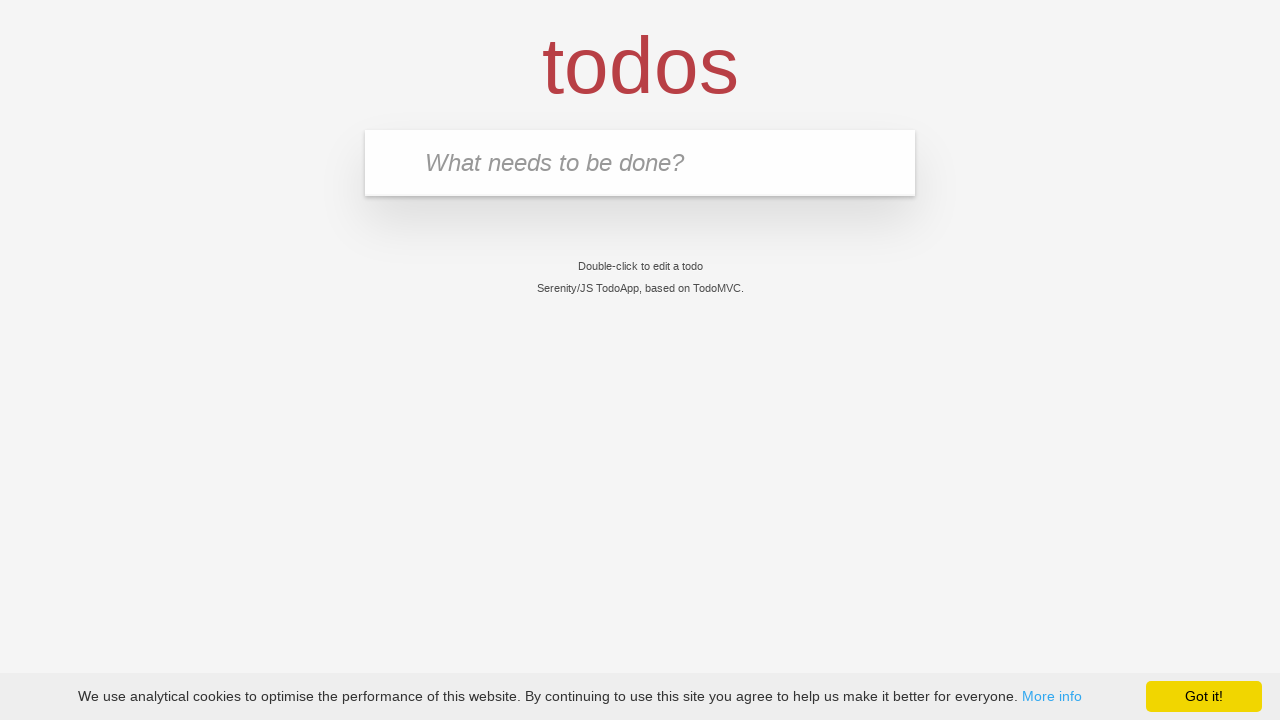

Verified #main section is not visible when list is empty
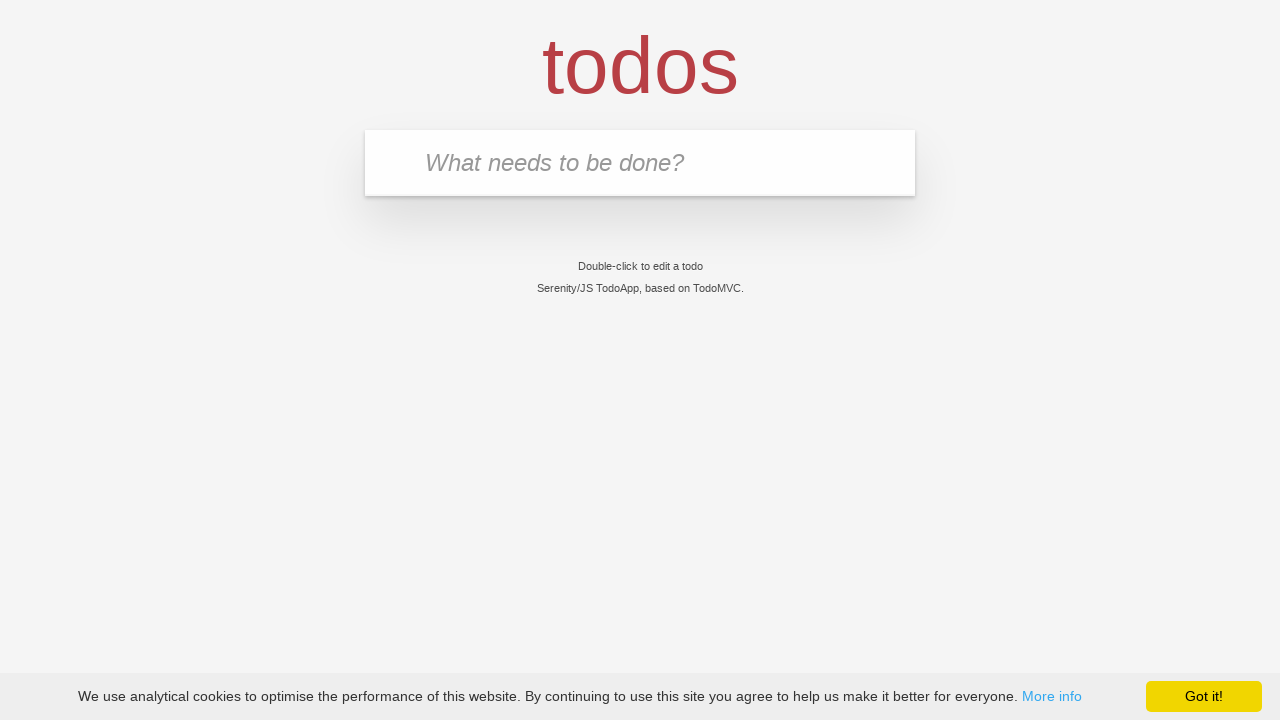

Verified #footer section is not visible when list is empty
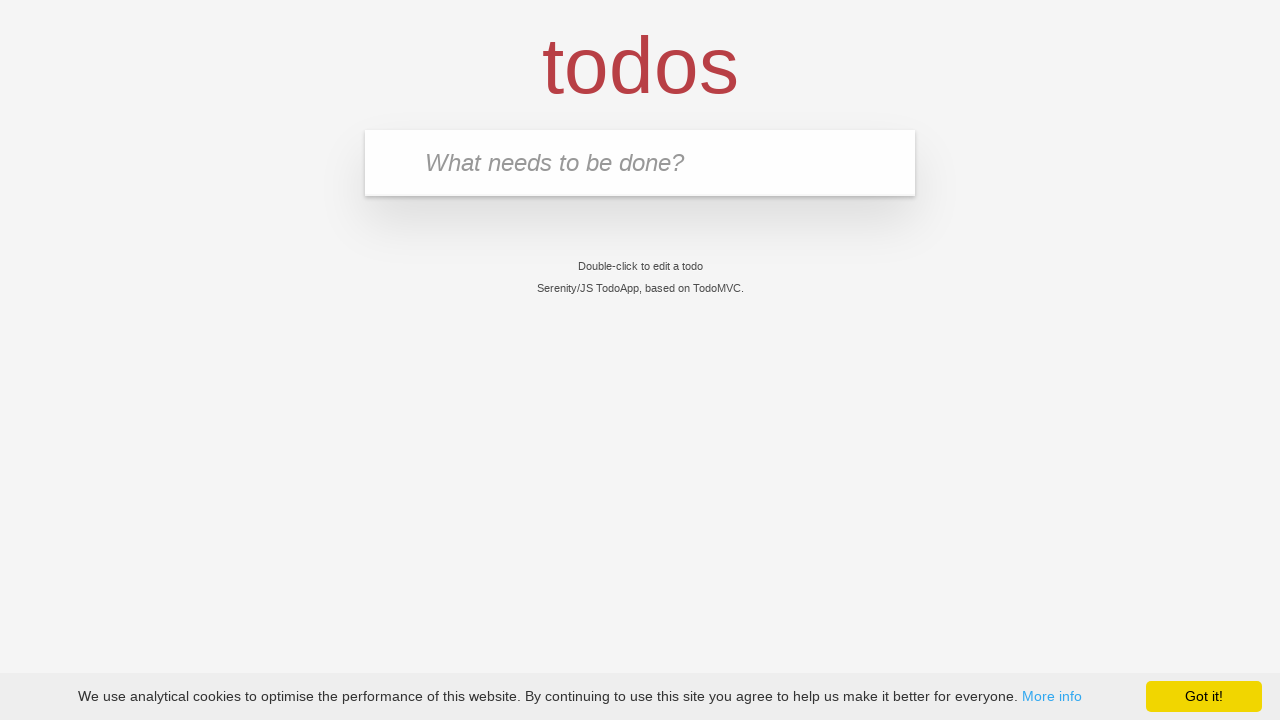

Filled todo input field with 'buy some cheese' on input.new-todo
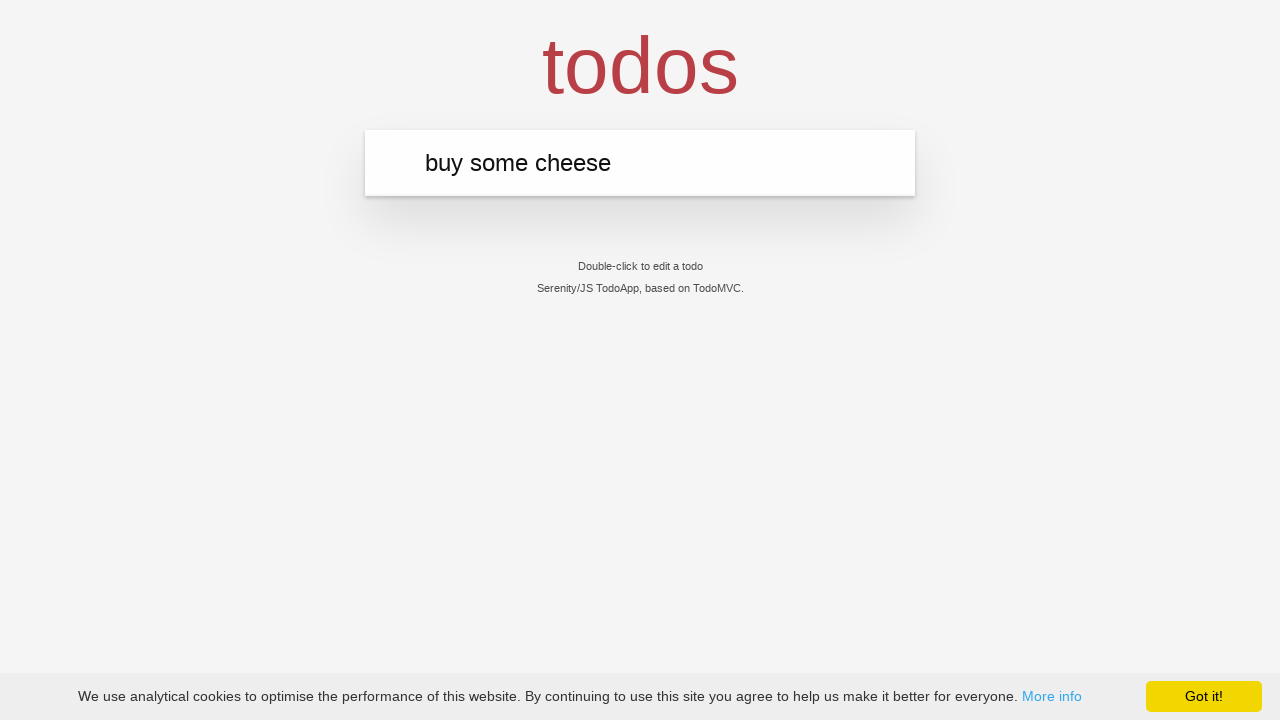

Pressed Enter to add the todo item on input.new-todo
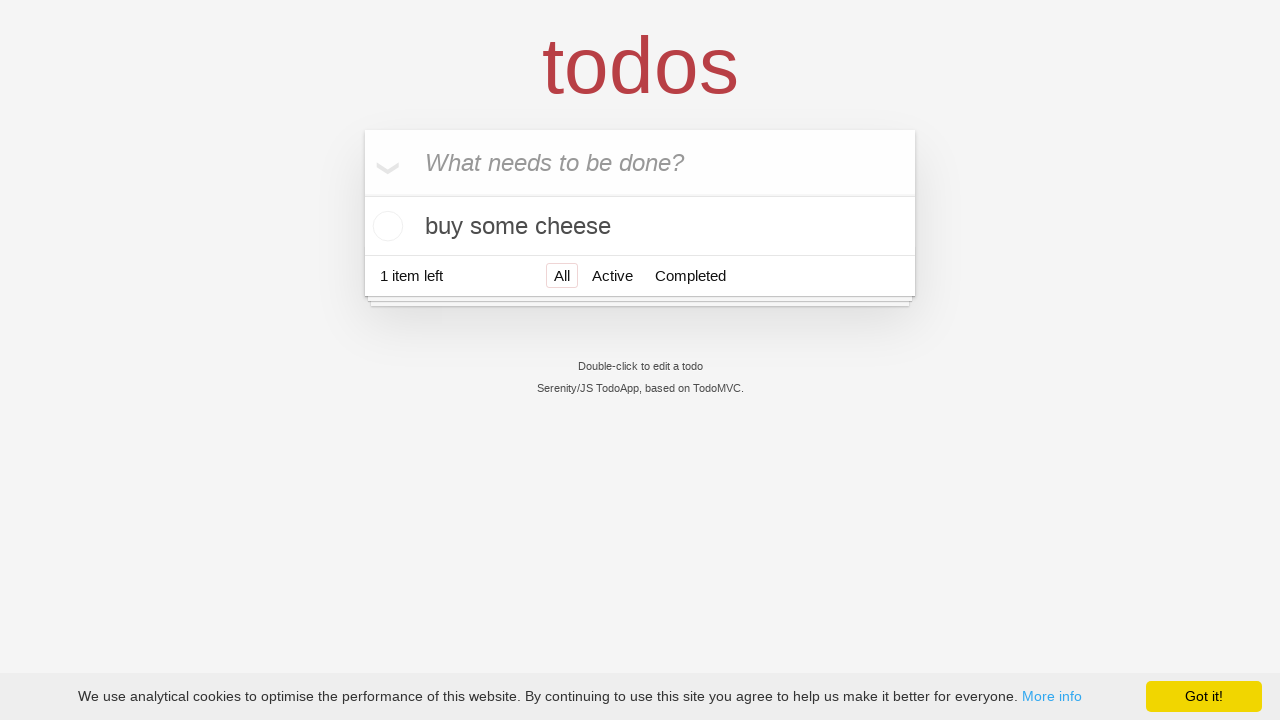

Todo item 'buy some cheese' appeared in the list
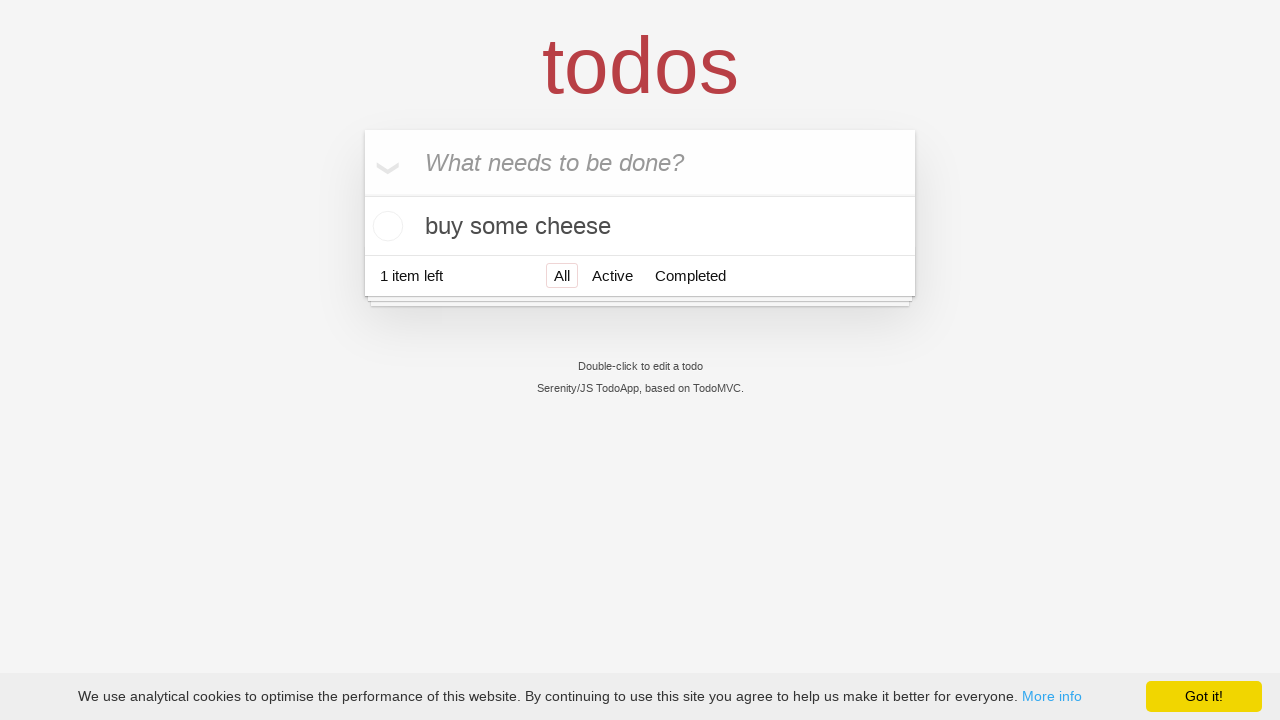

Verified #main section is now visible after adding todo item
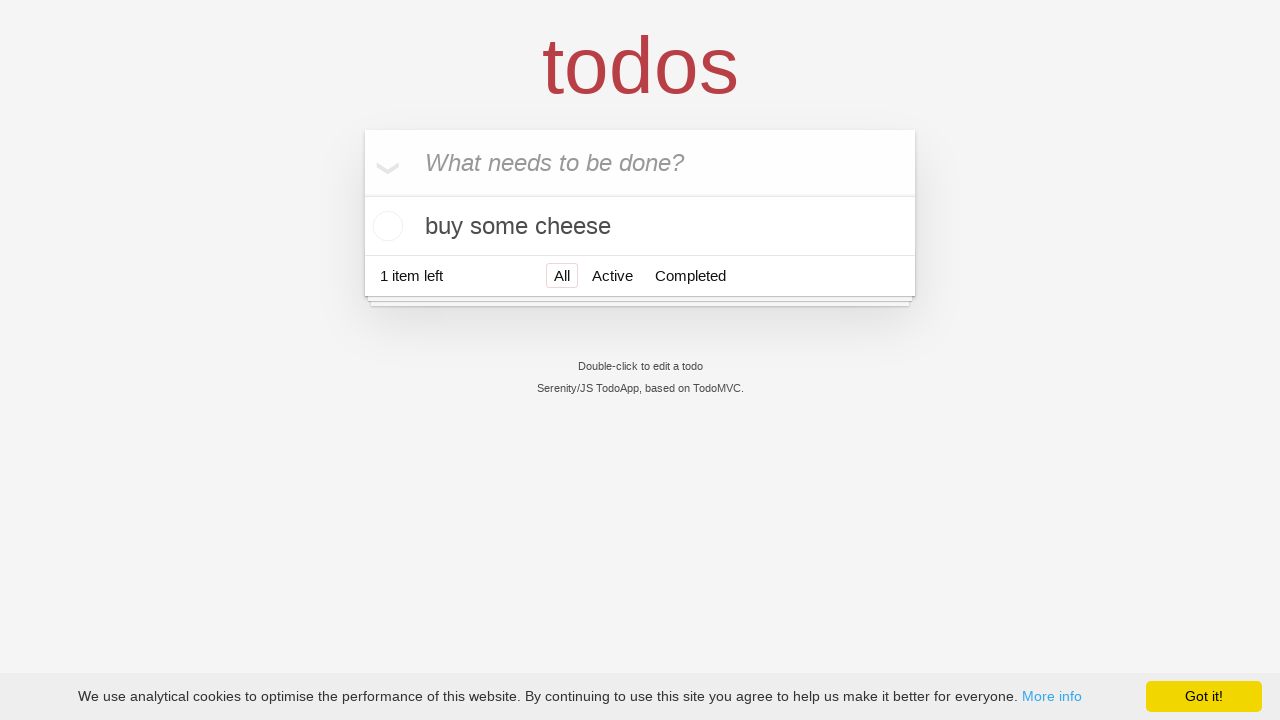

Verified #footer section is now visible after adding todo item
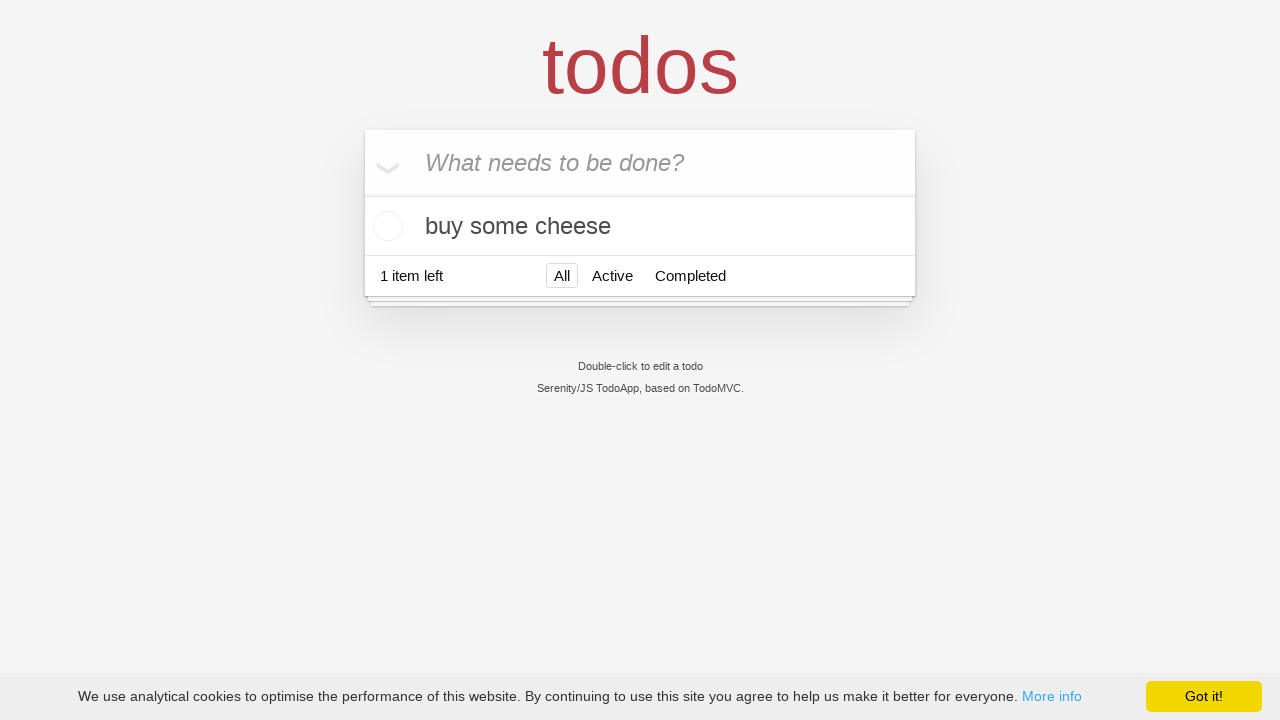

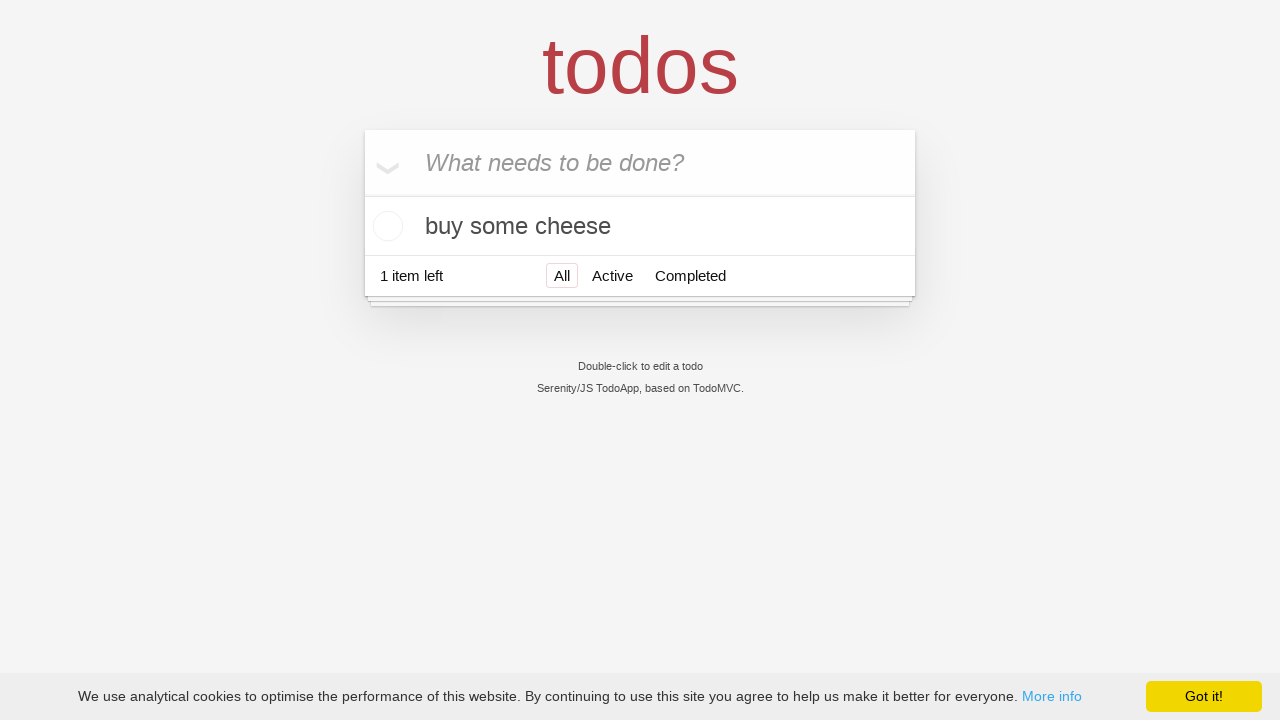